Tests multiple window handling by clicking a link to open a new window, switching to the new window, closing it, and switching back to the original window.

Starting URL: http://the-internet.herokuapp.com/

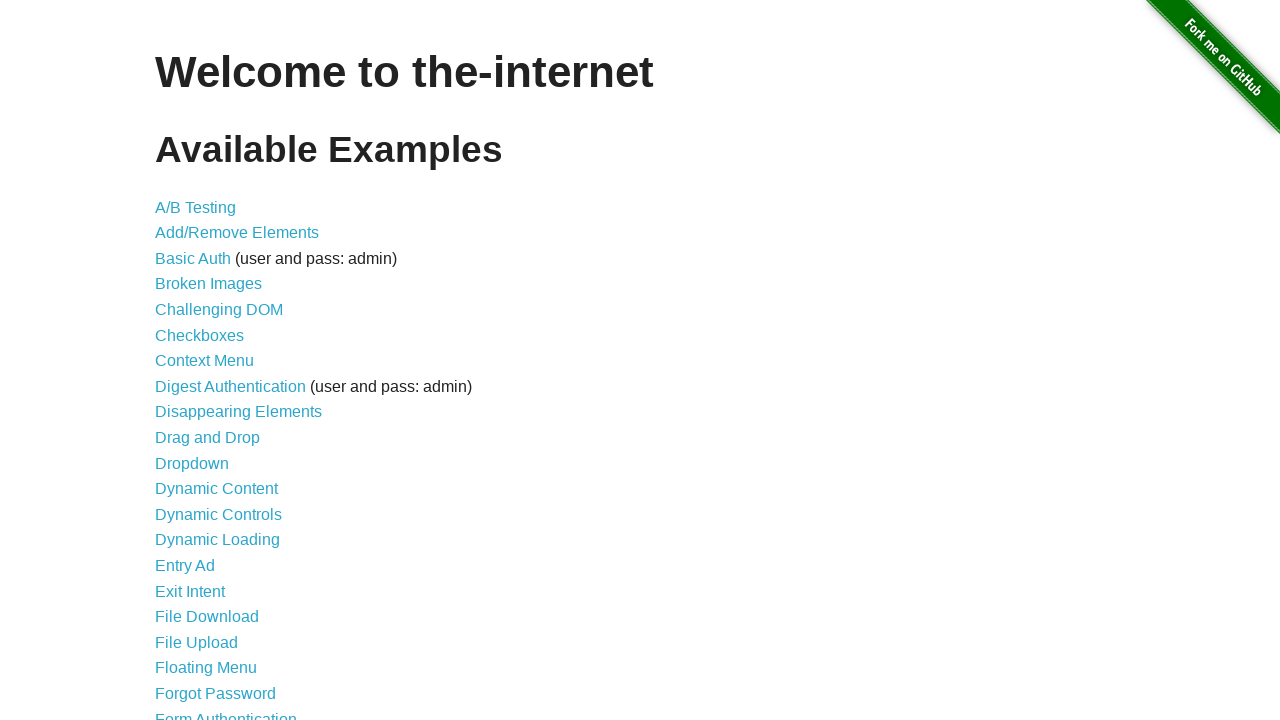

Clicked on 'Multiple Windows' link to navigate to the multiple windows page at (218, 369) on text=Multiple Windows
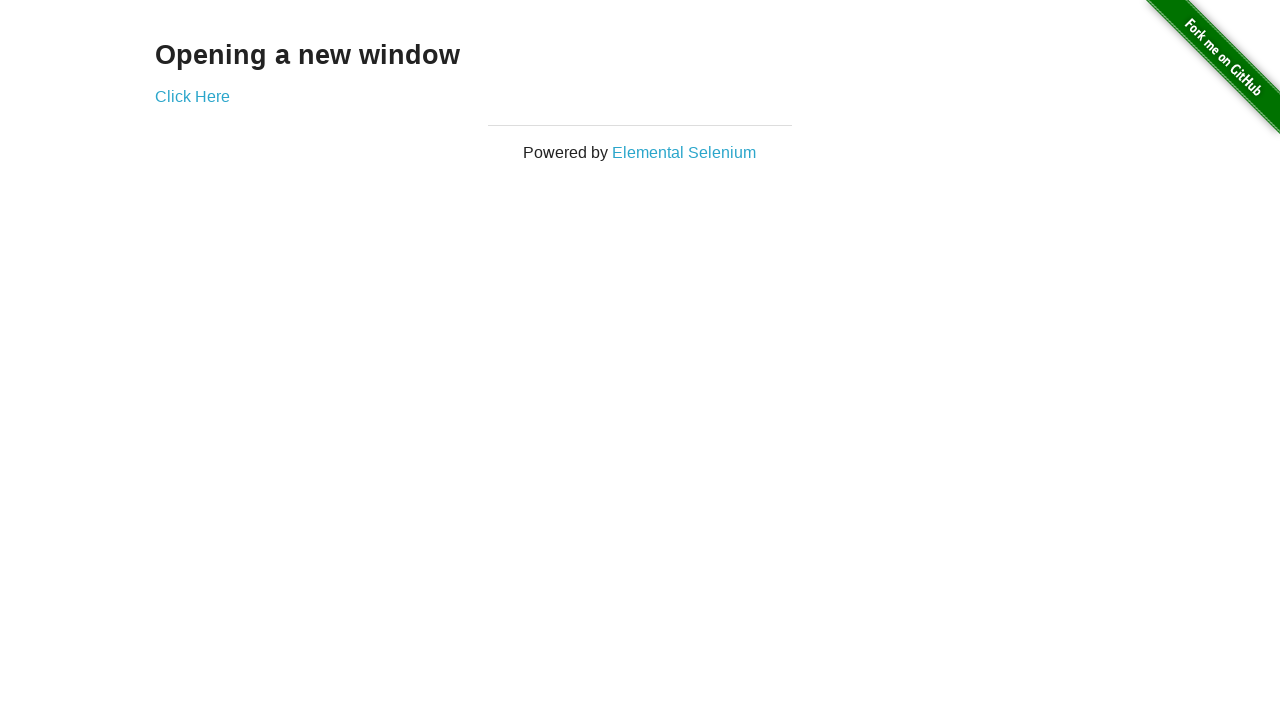

Clicked on 'Click Here' link to open a new window at (192, 96) on text=Click Here
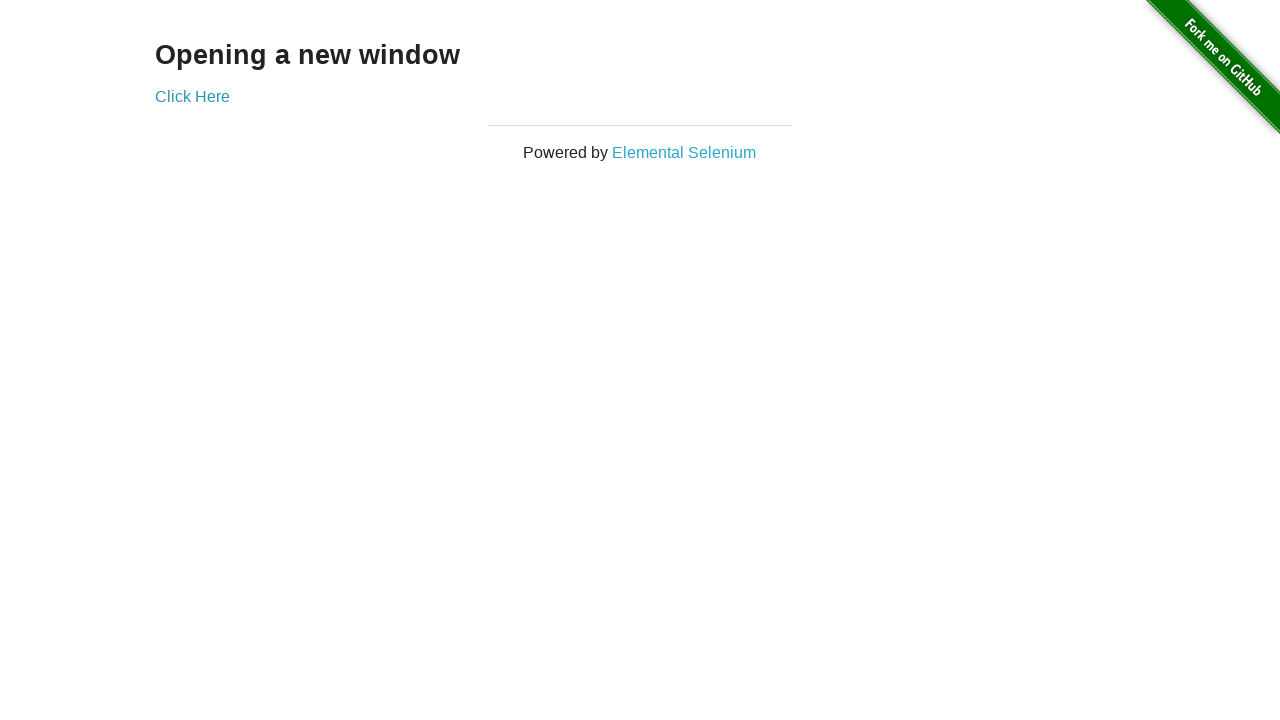

Obtained reference to the newly opened window
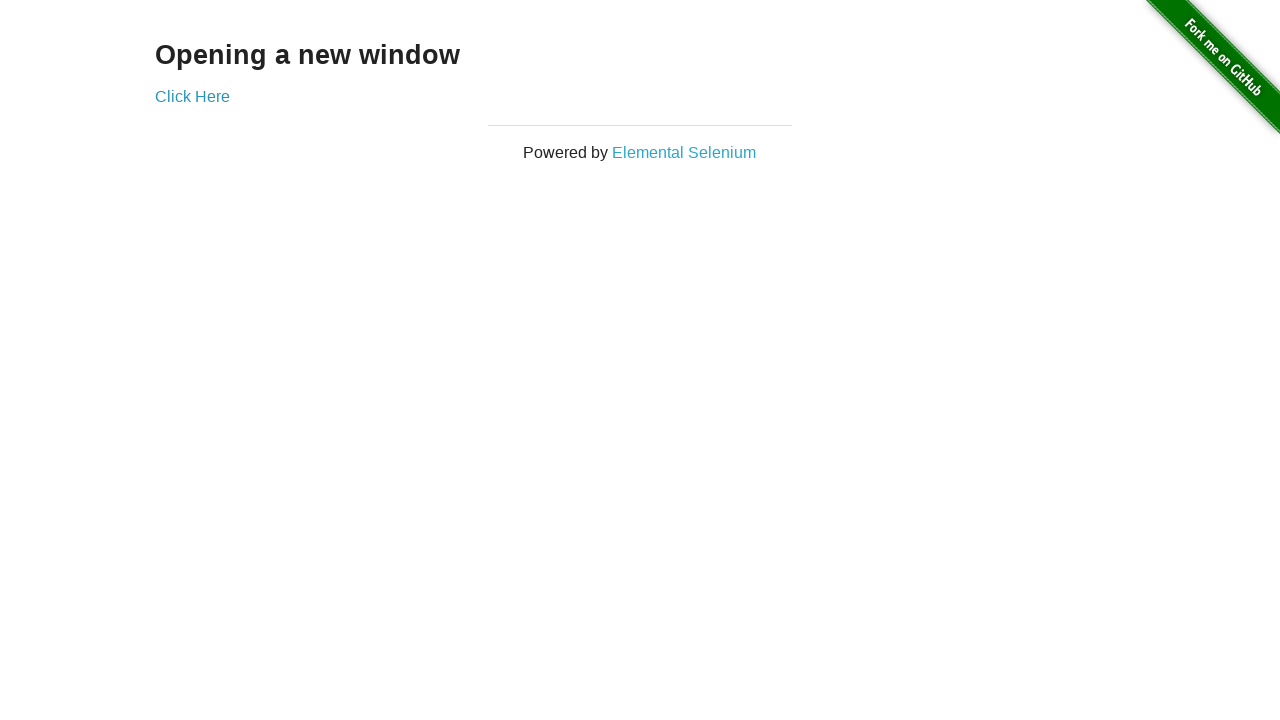

Waited for the new window to fully load
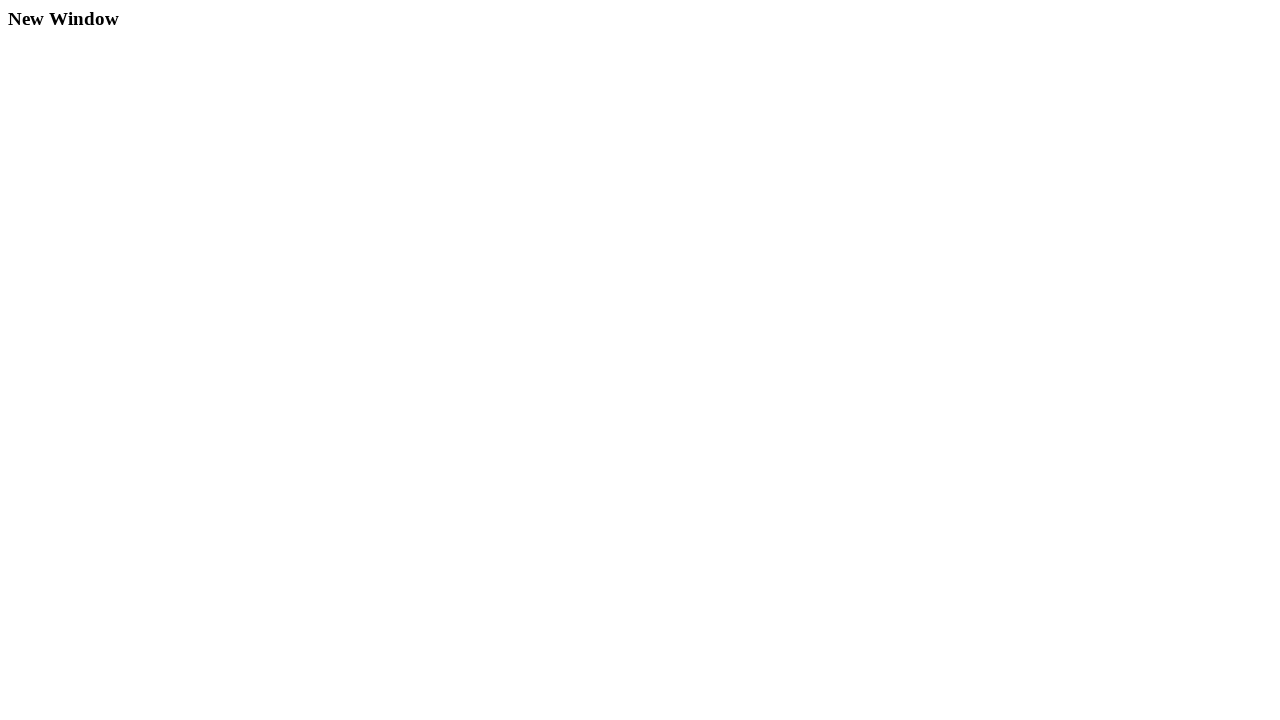

Closed the new window
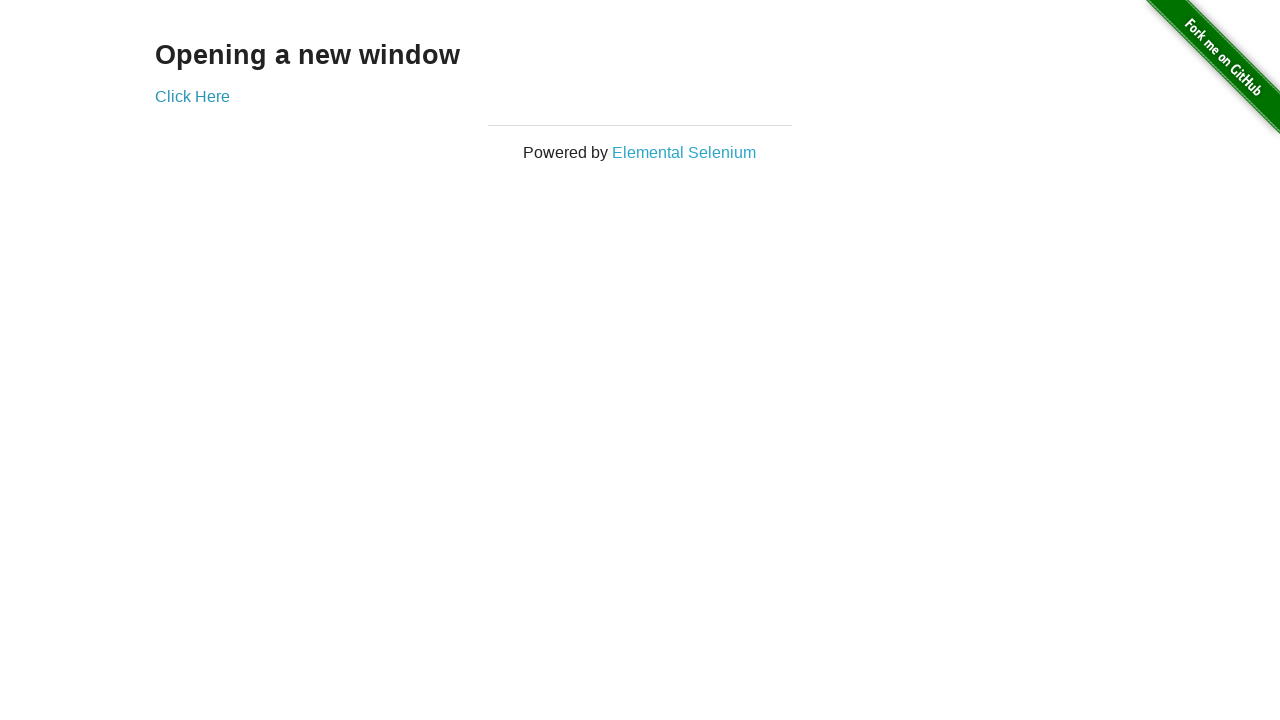

Verified the original window is still available and contains the 'Click Here' element
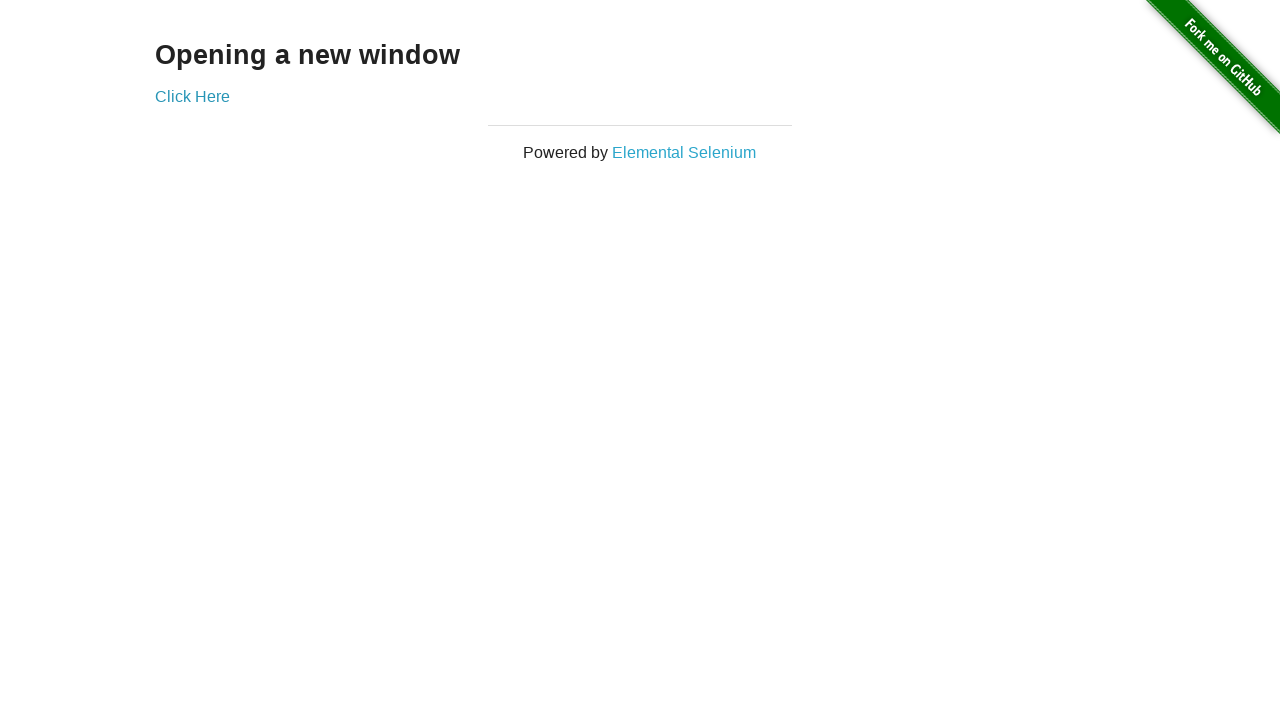

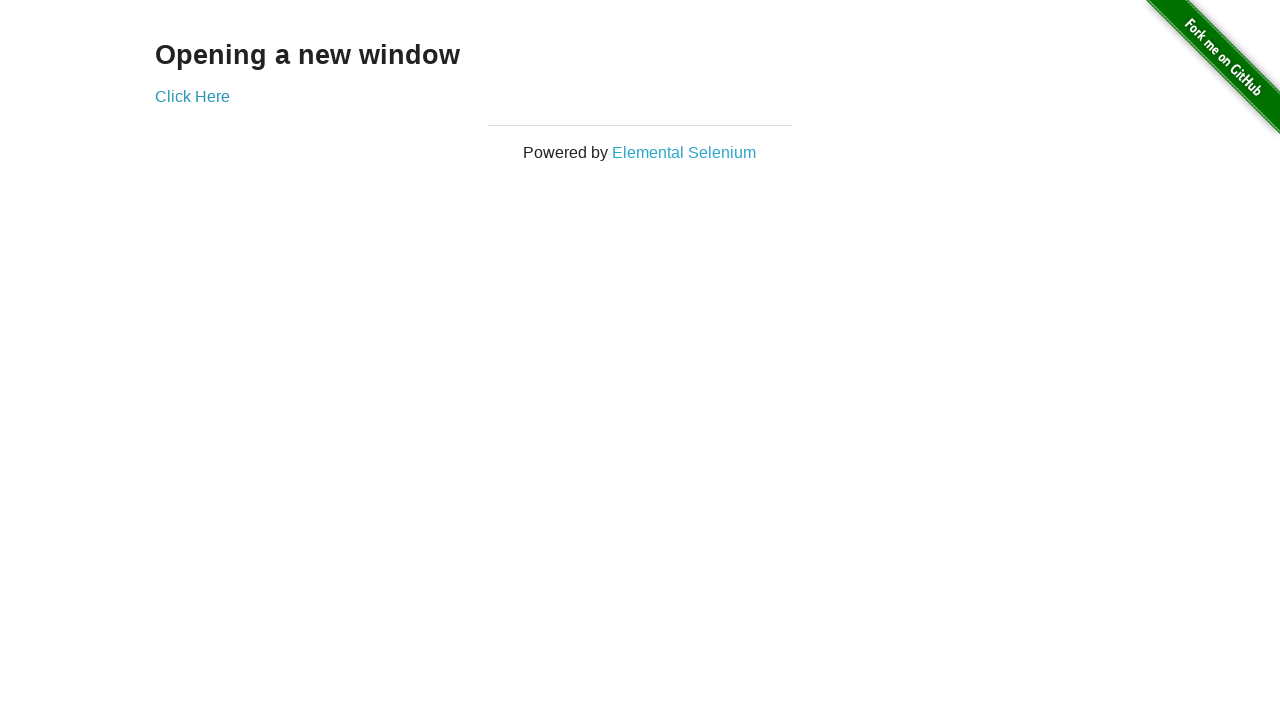